Tests drag and drop functionality on jQuery UI demo page by dragging an element from source to target and verifying the drop was successful

Starting URL: https://jqueryui.com/droppable/

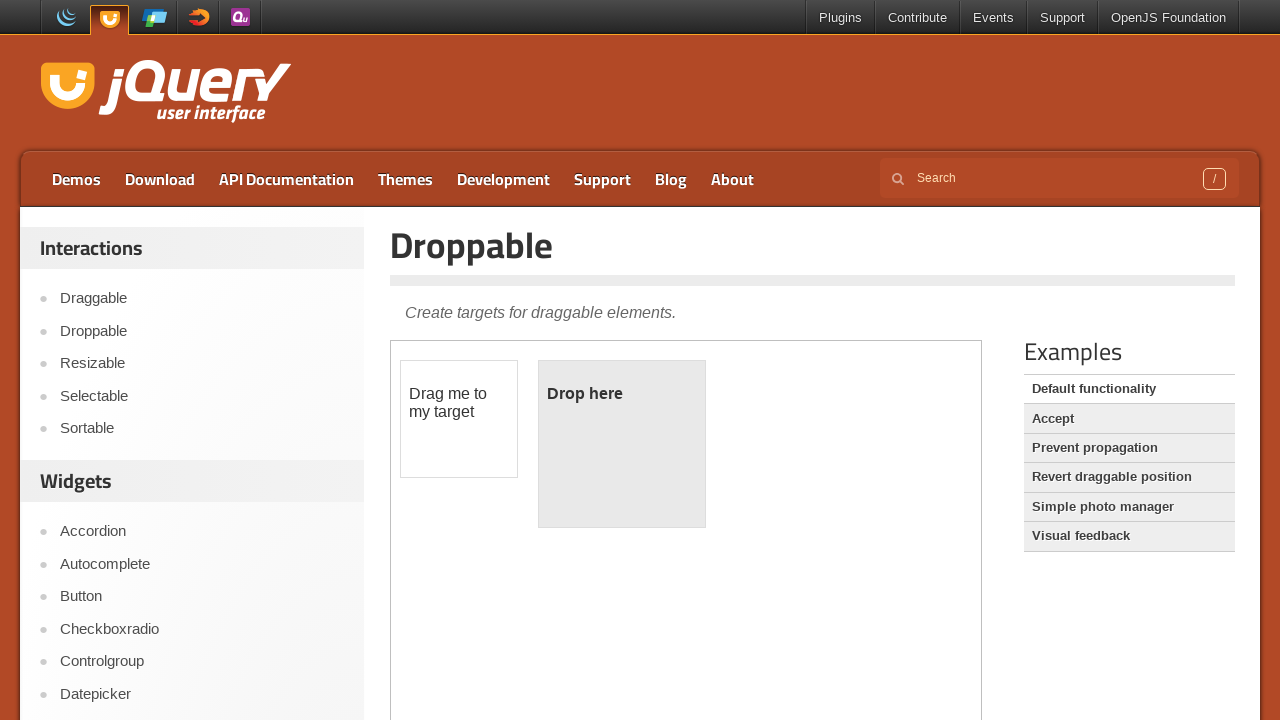

Located the iframe containing the drag and drop demo
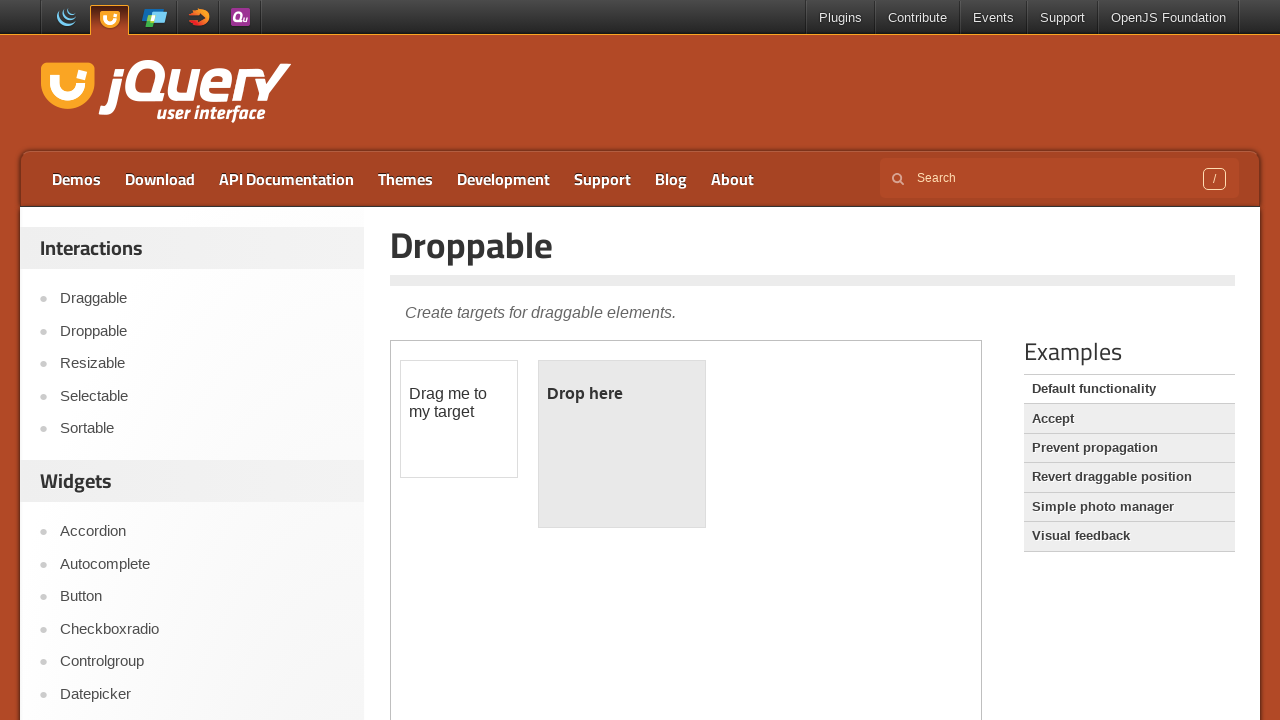

Set frame_page reference to the iframe
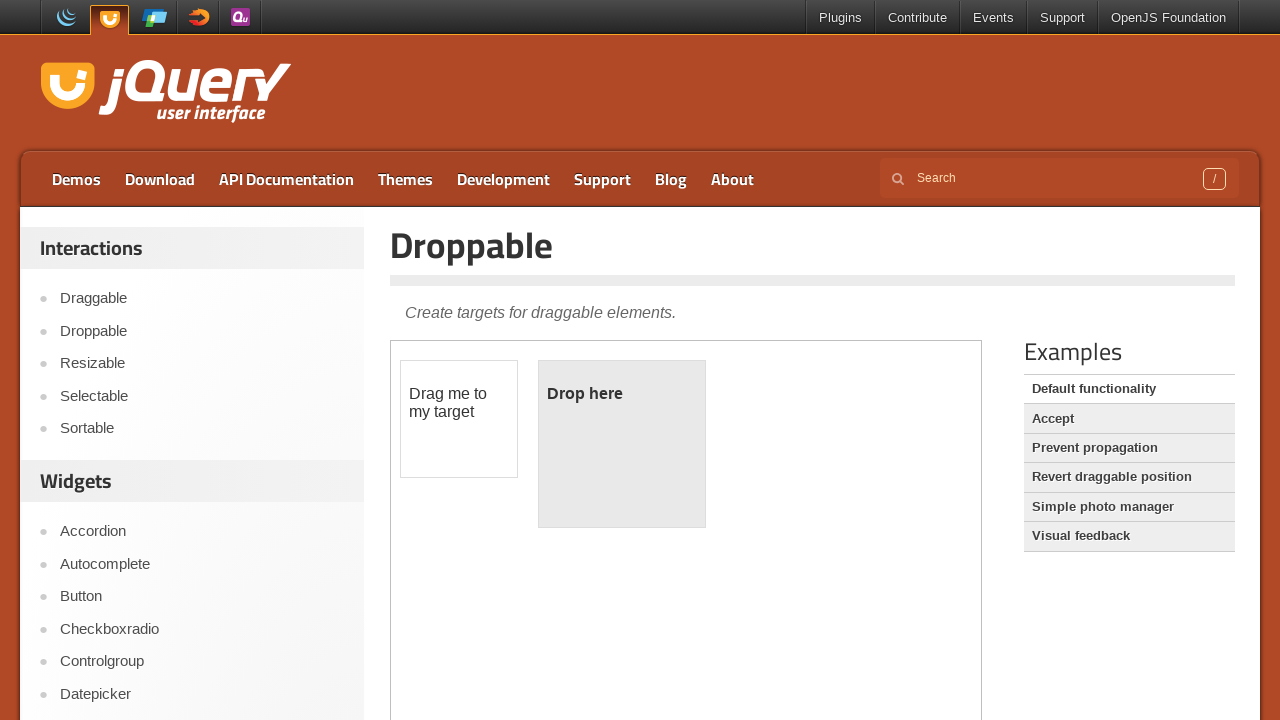

Located the draggable element
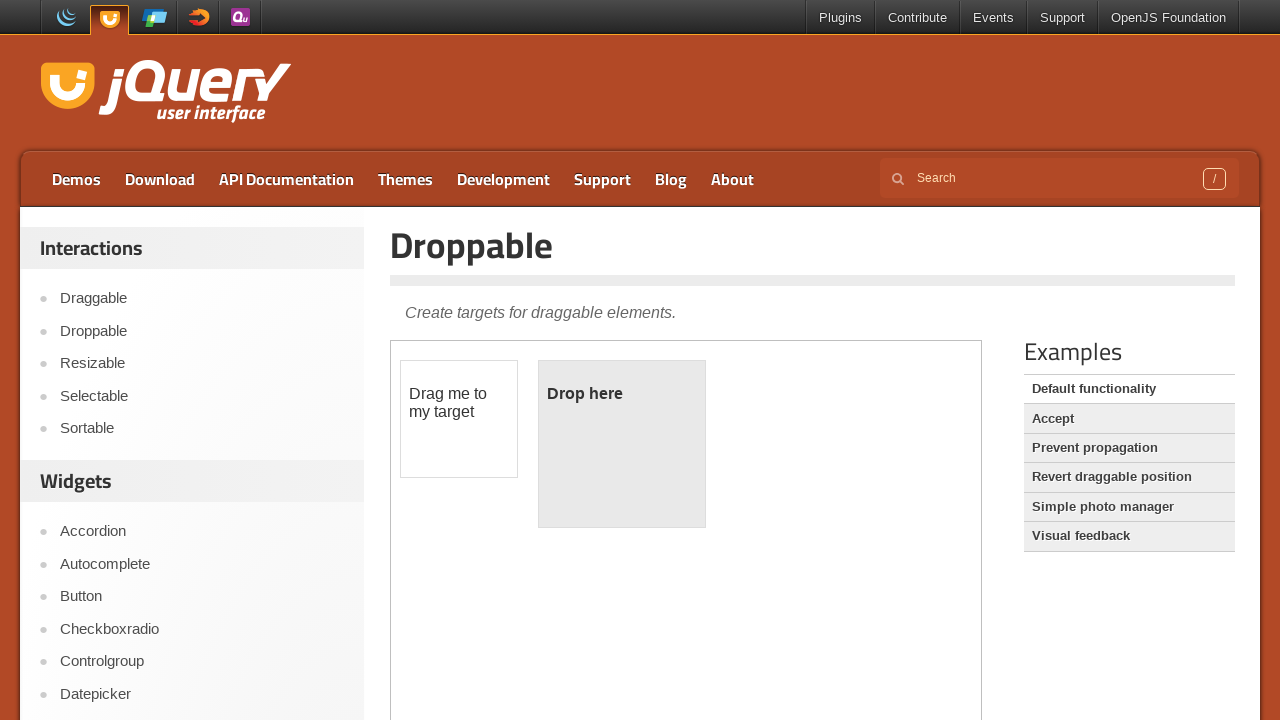

Located the droppable element
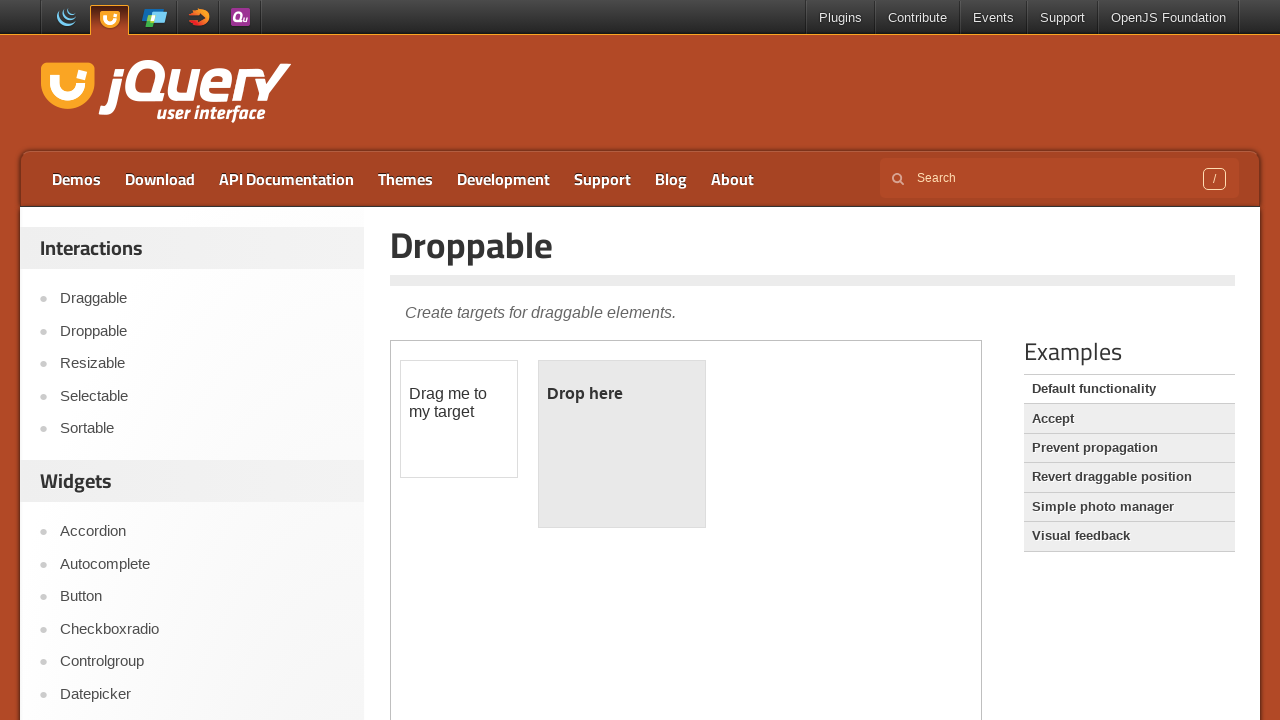

Dragged the draggable element to the droppable target at (622, 444)
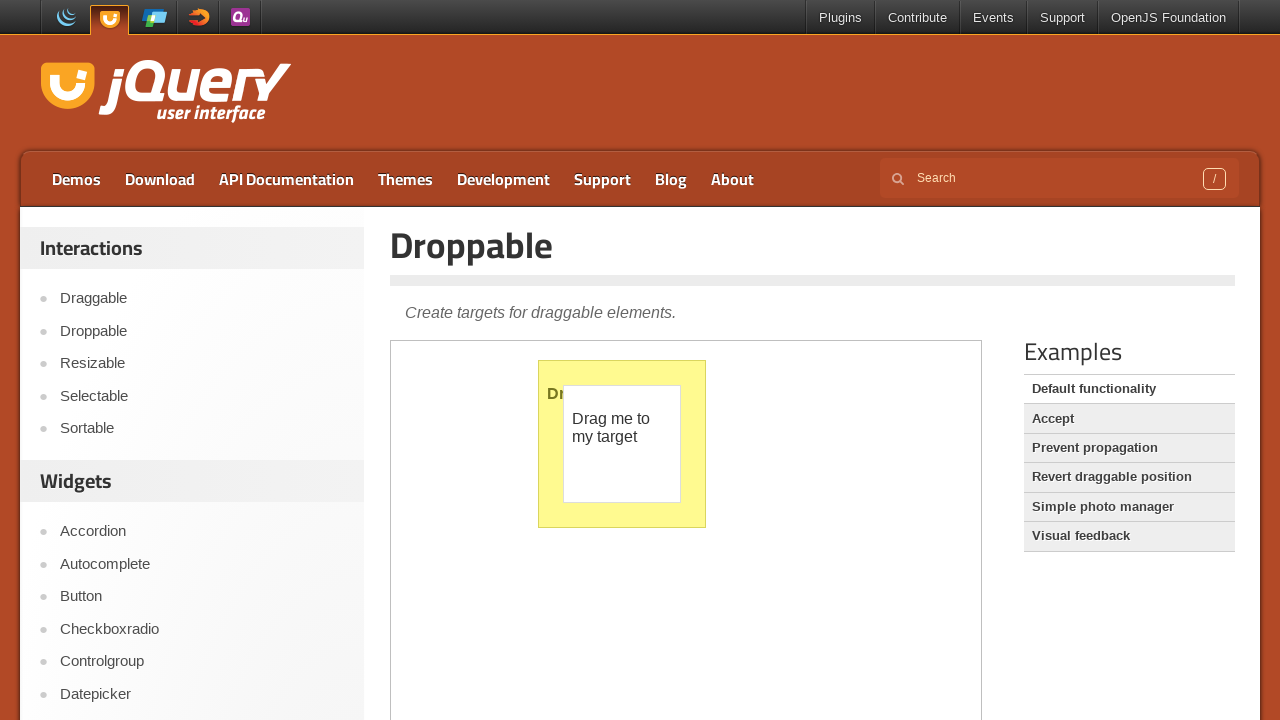

Retrieved the text content from the droppable element
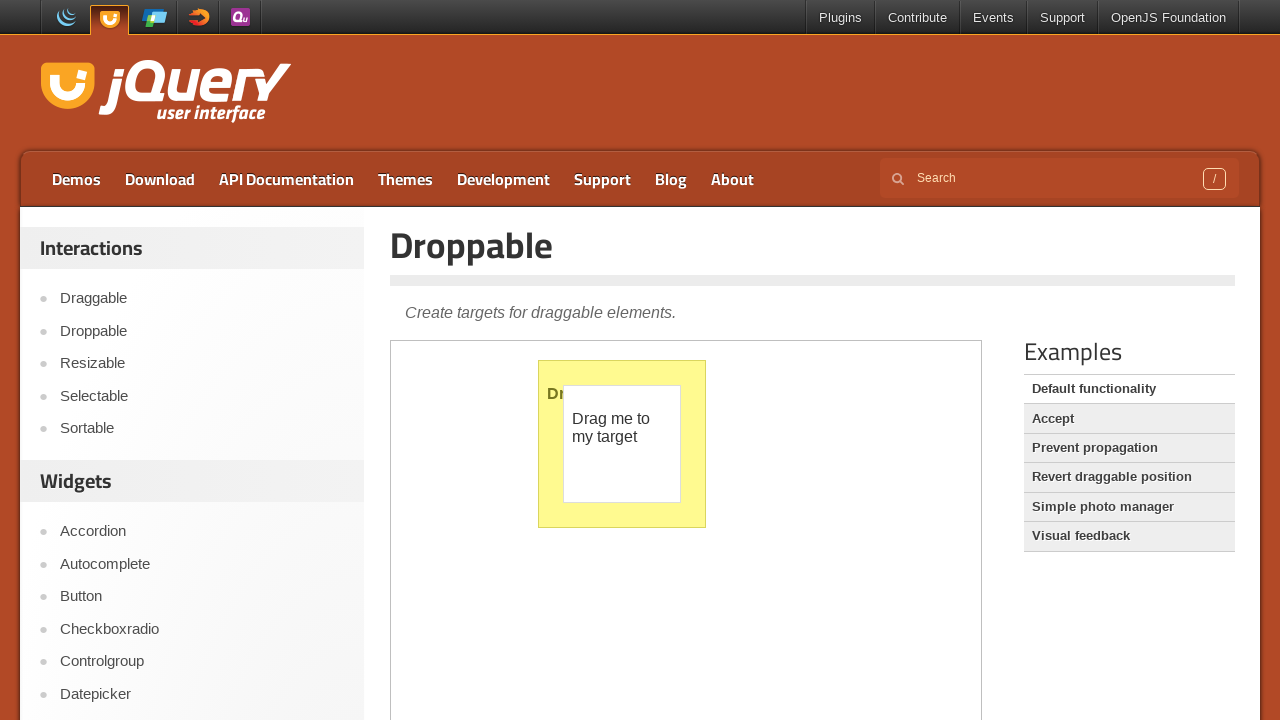

Verified that the drop was successful - text is 'Dropped!'
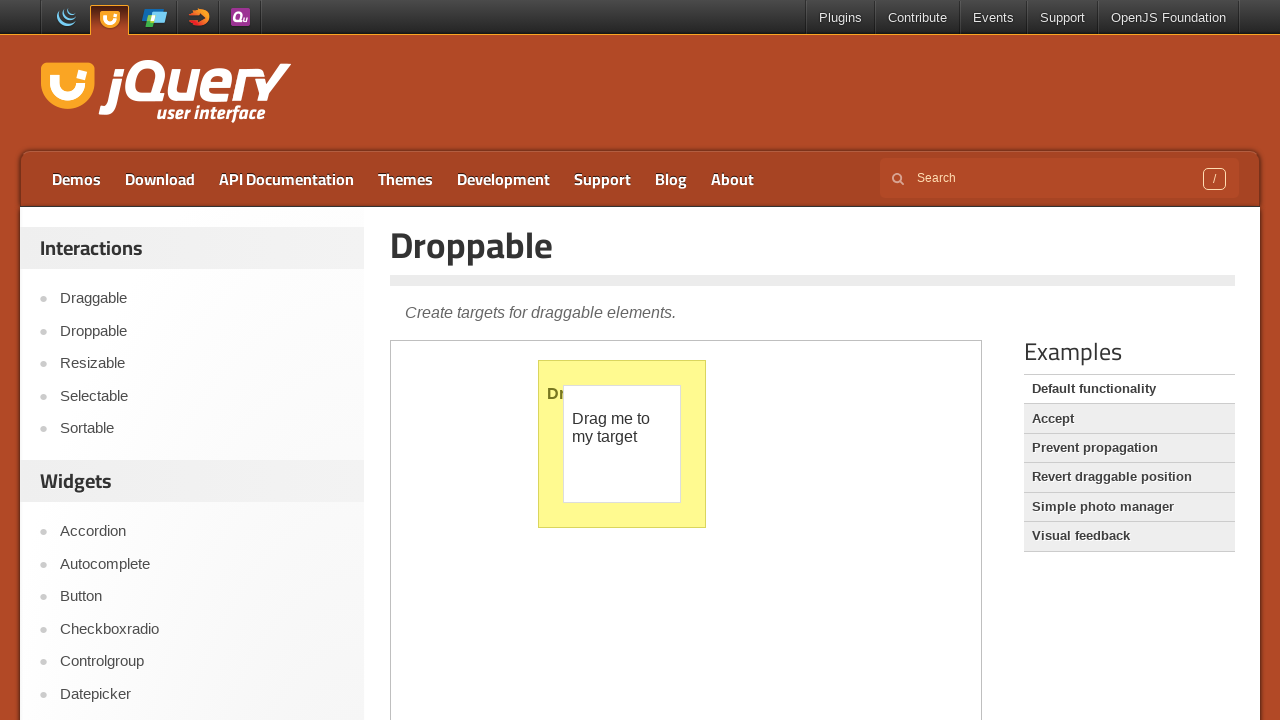

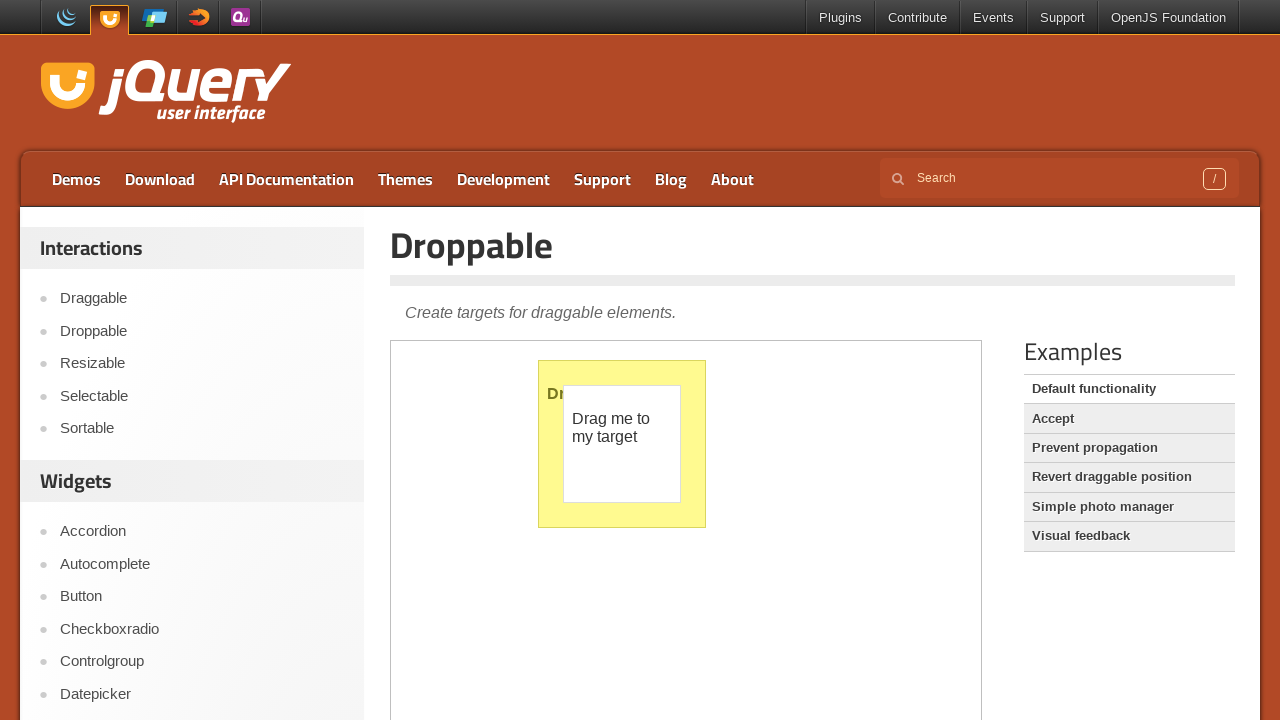